Tests the registration form by filling in password and confirm password fields on a demo automation testing site

Starting URL: http://demo.automationtesting.in/Register.html

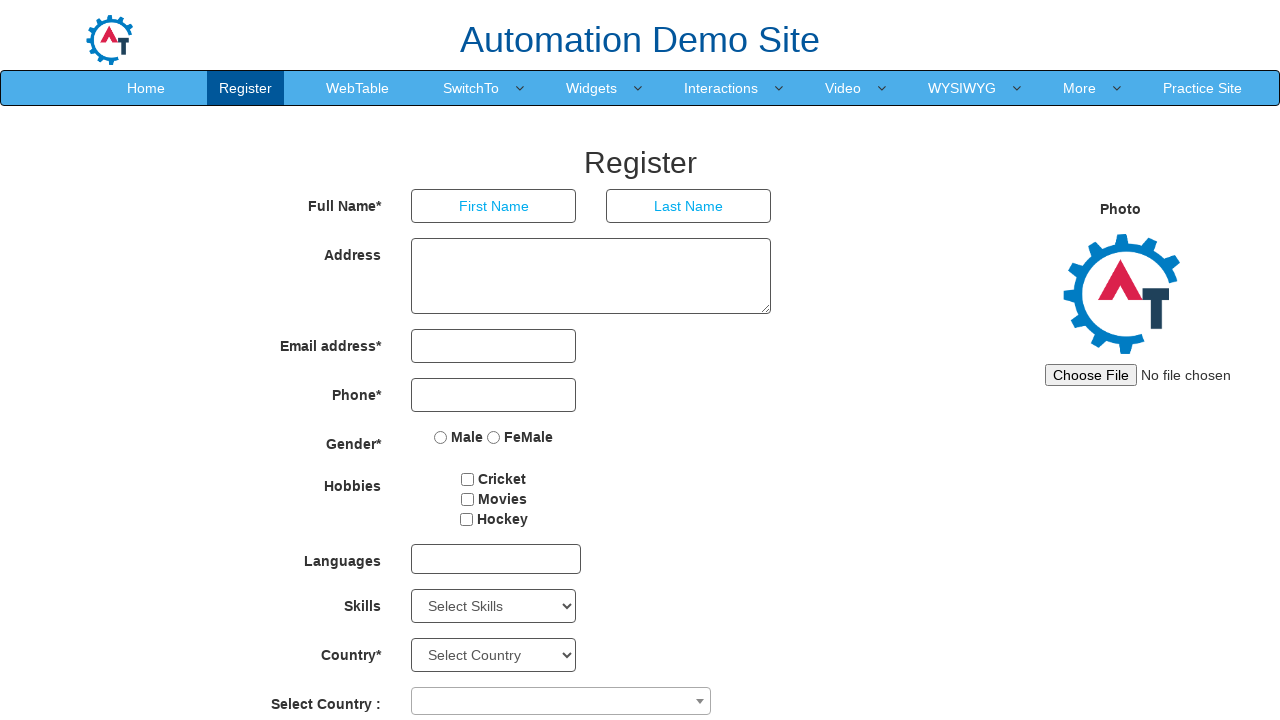

Filled password field with 'SecurePass2024!' on #firstpassword
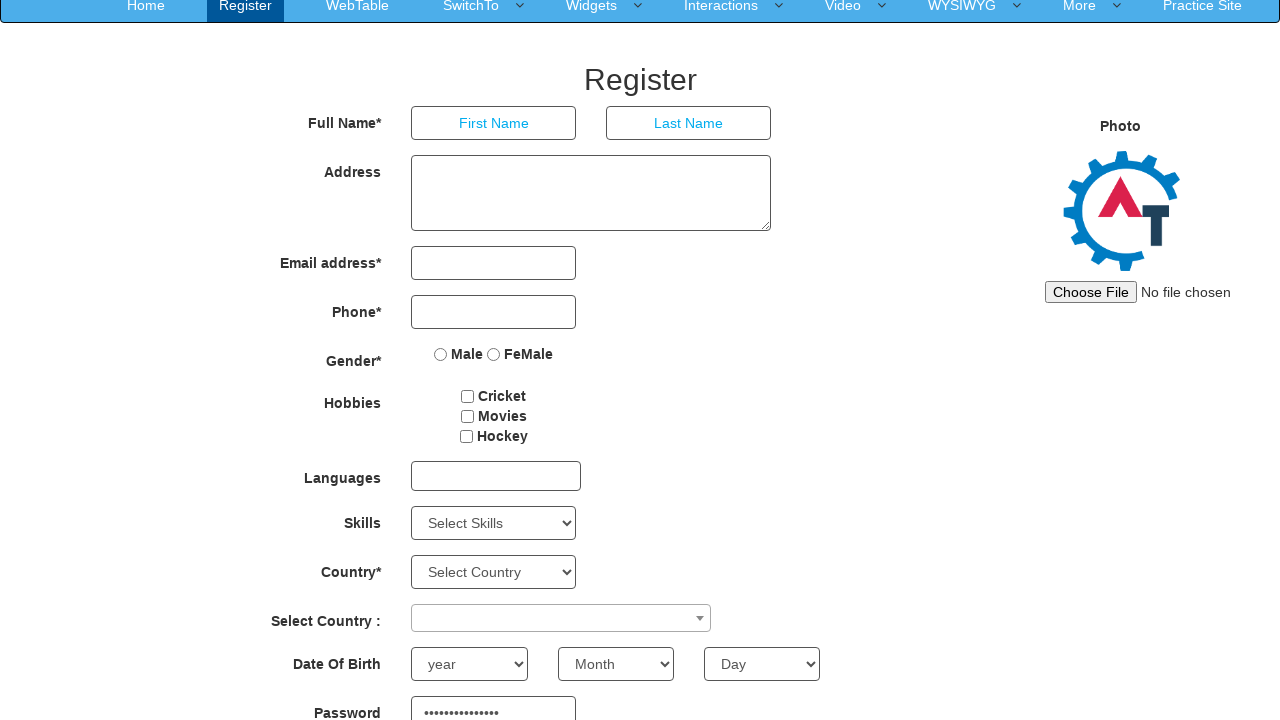

Filled confirm password field with 'SecurePass2024!' on #secondpassword
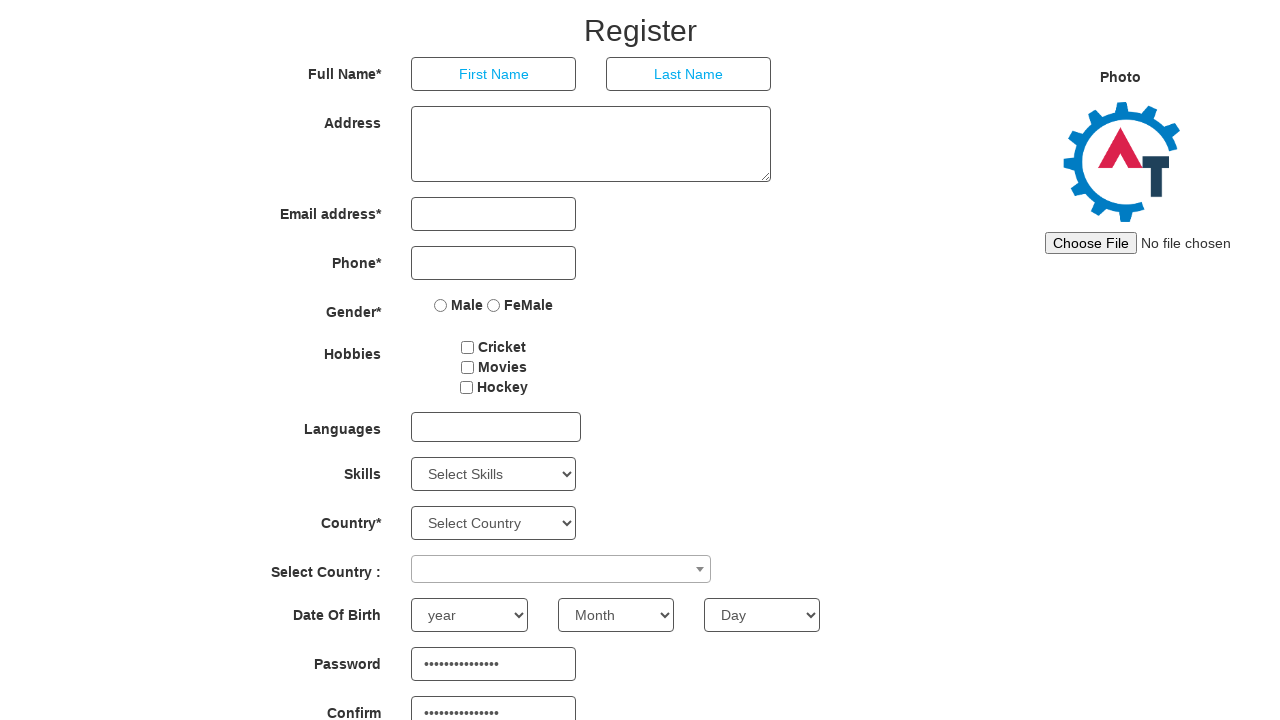

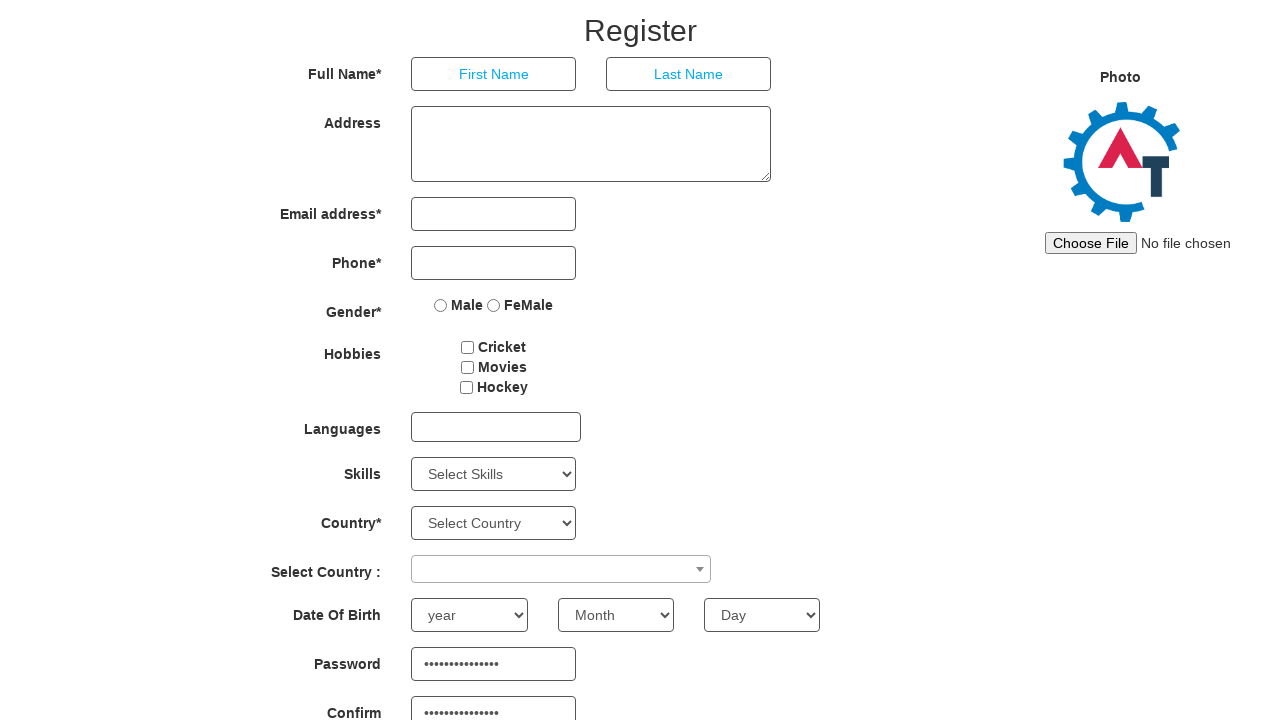